Tests filtering to display only active (incomplete) items

Starting URL: https://demo.playwright.dev/todomvc

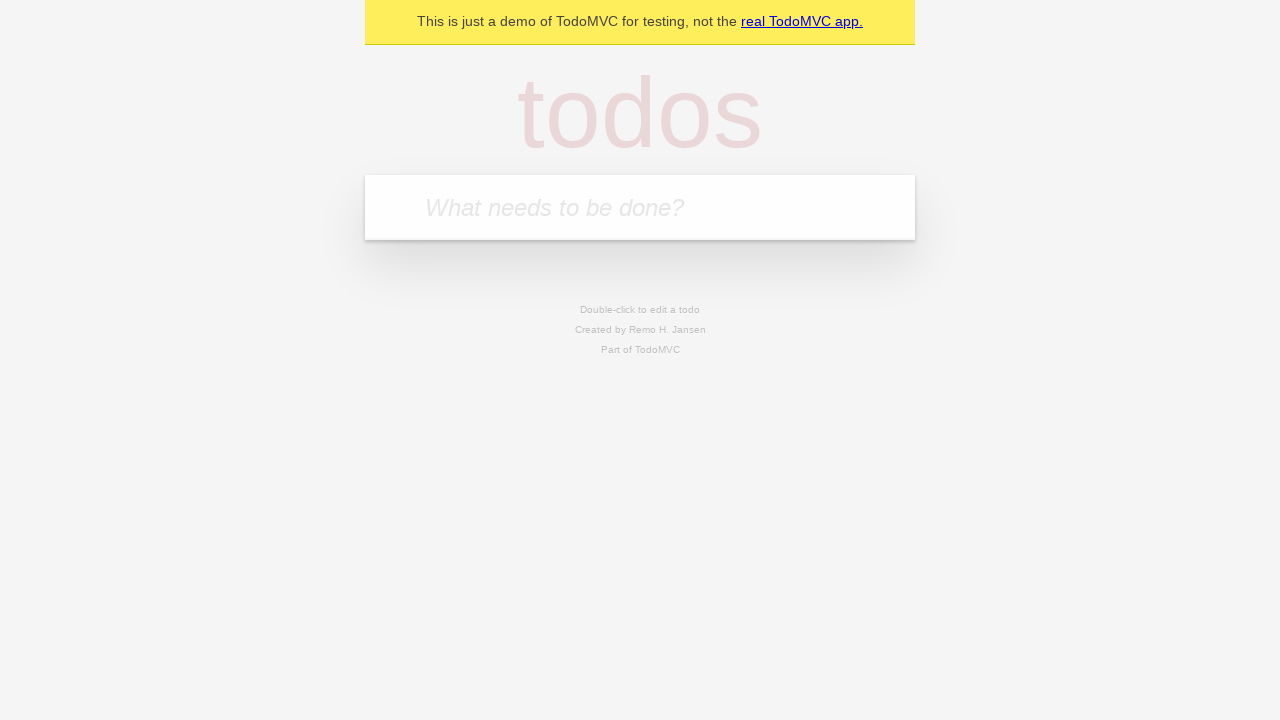

Filled first todo input with 'buy some cheese' on .new-todo
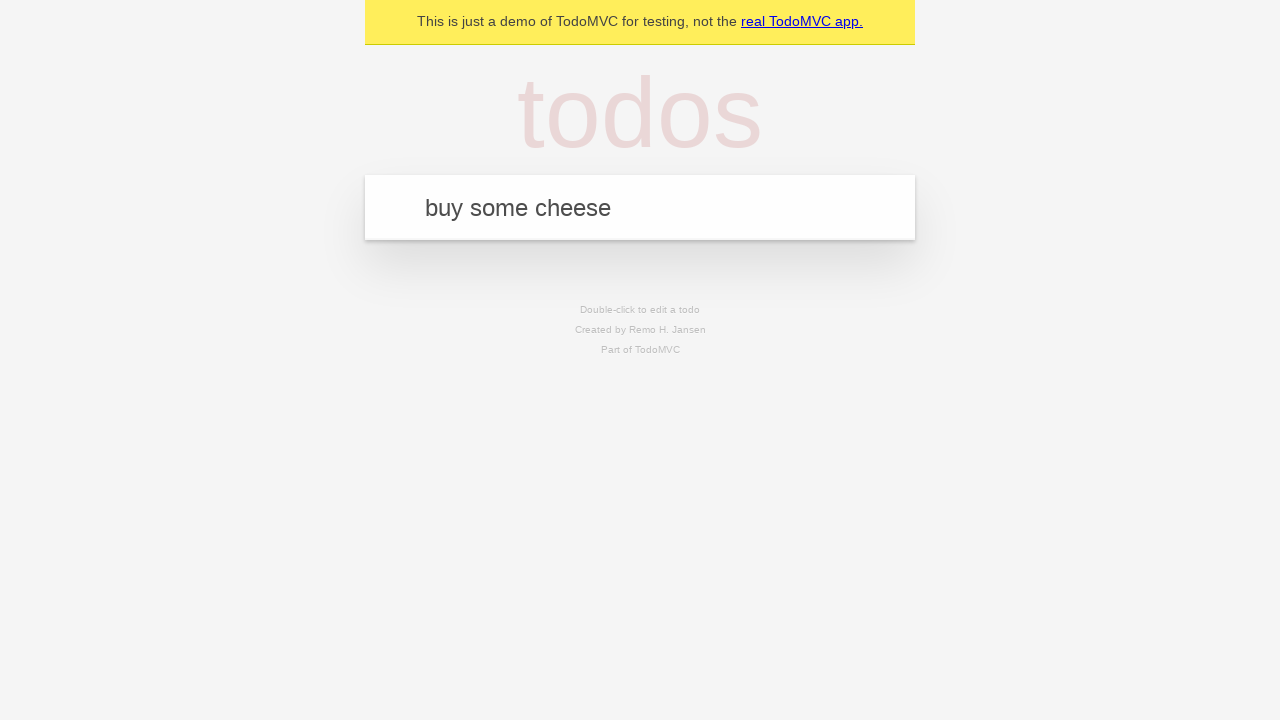

Pressed Enter to create first todo on .new-todo
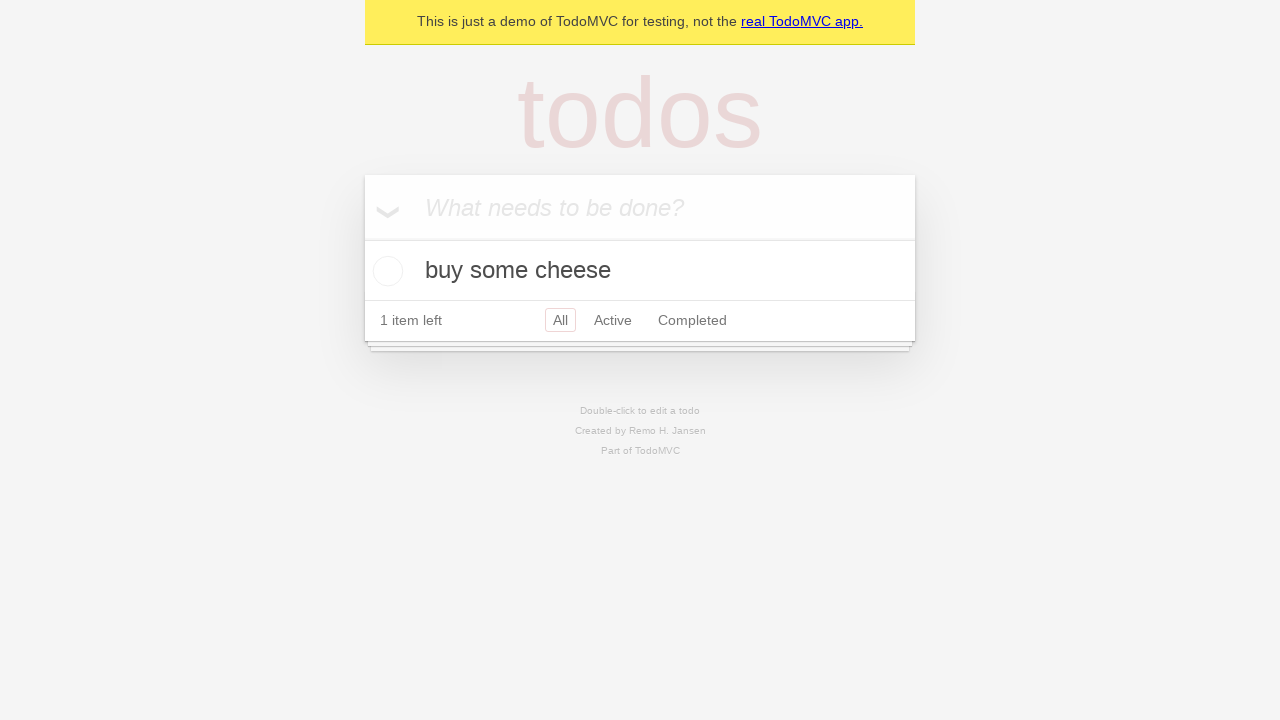

Filled second todo input with 'feed the cat' on .new-todo
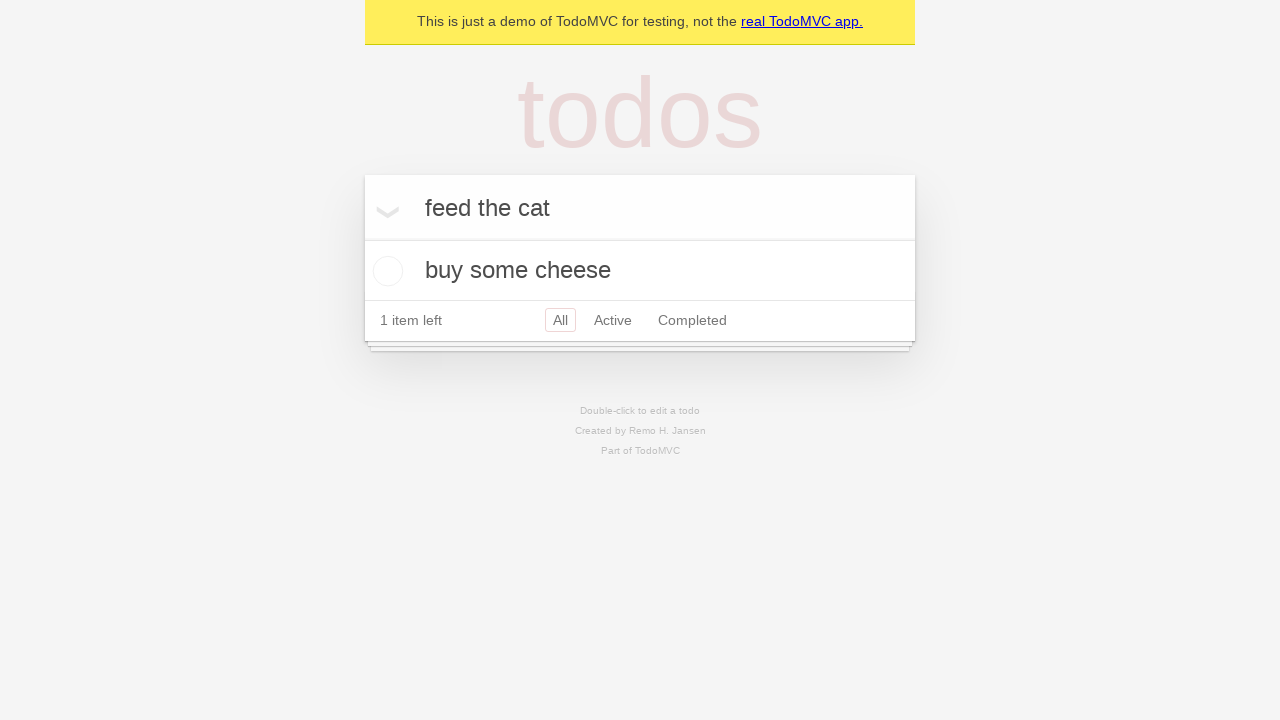

Pressed Enter to create second todo on .new-todo
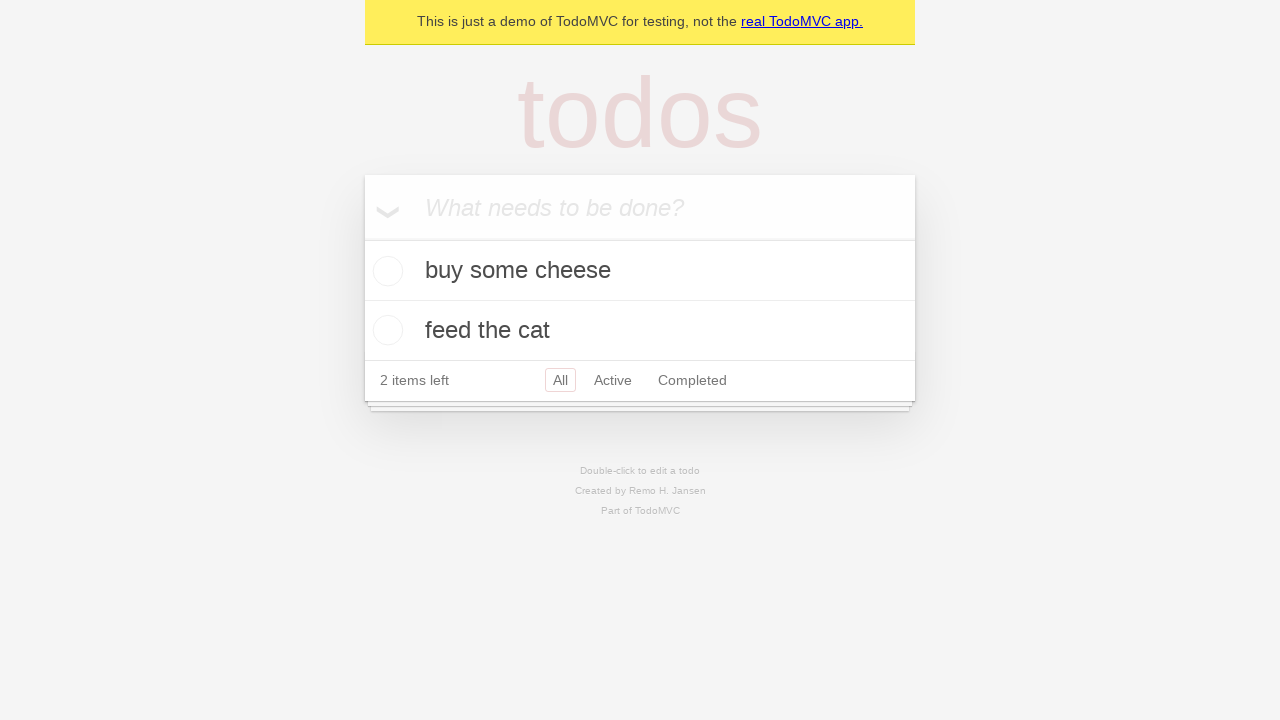

Filled third todo input with 'book a doctors appointment' on .new-todo
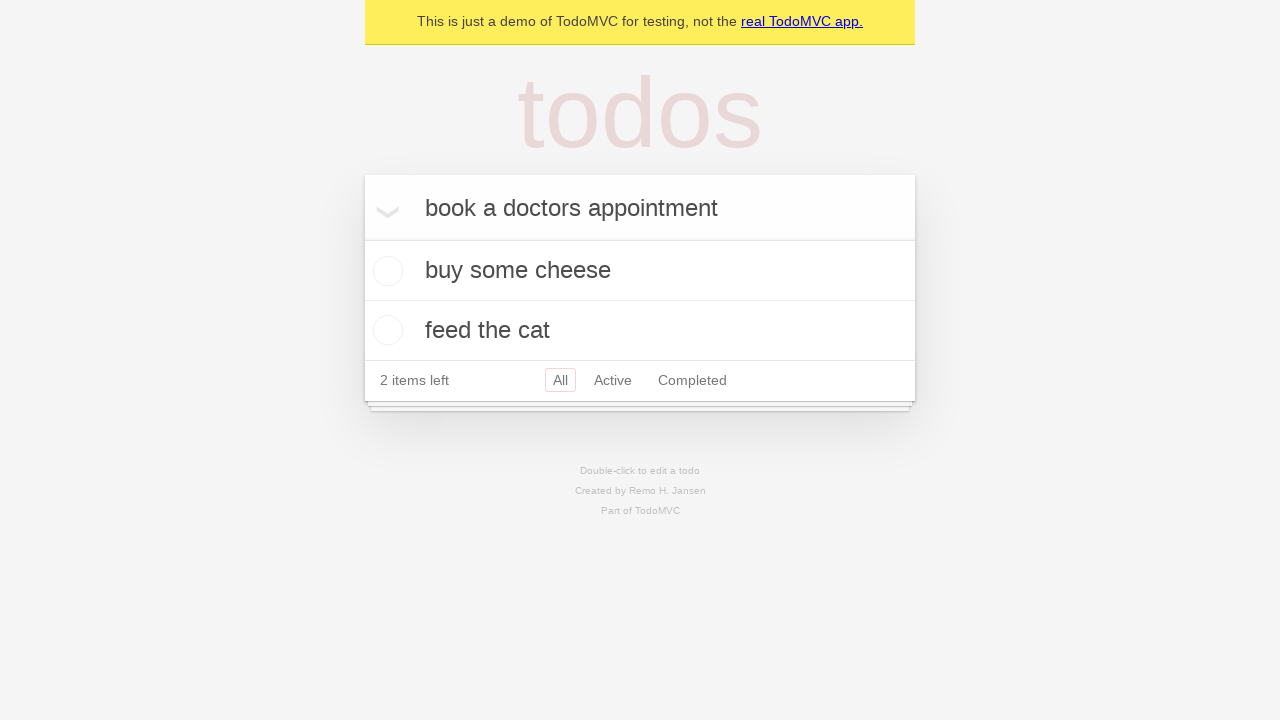

Pressed Enter to create third todo on .new-todo
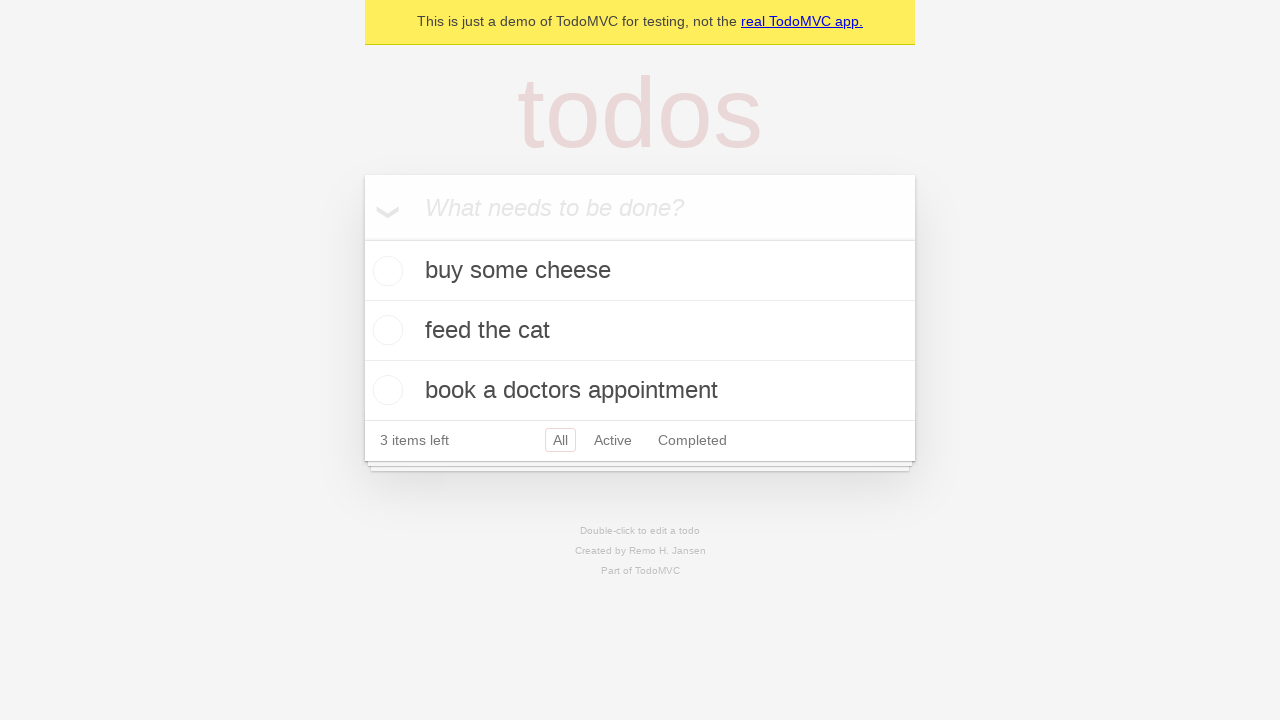

Checked the second todo item to mark it complete at (385, 330) on .todo-list li .toggle >> nth=1
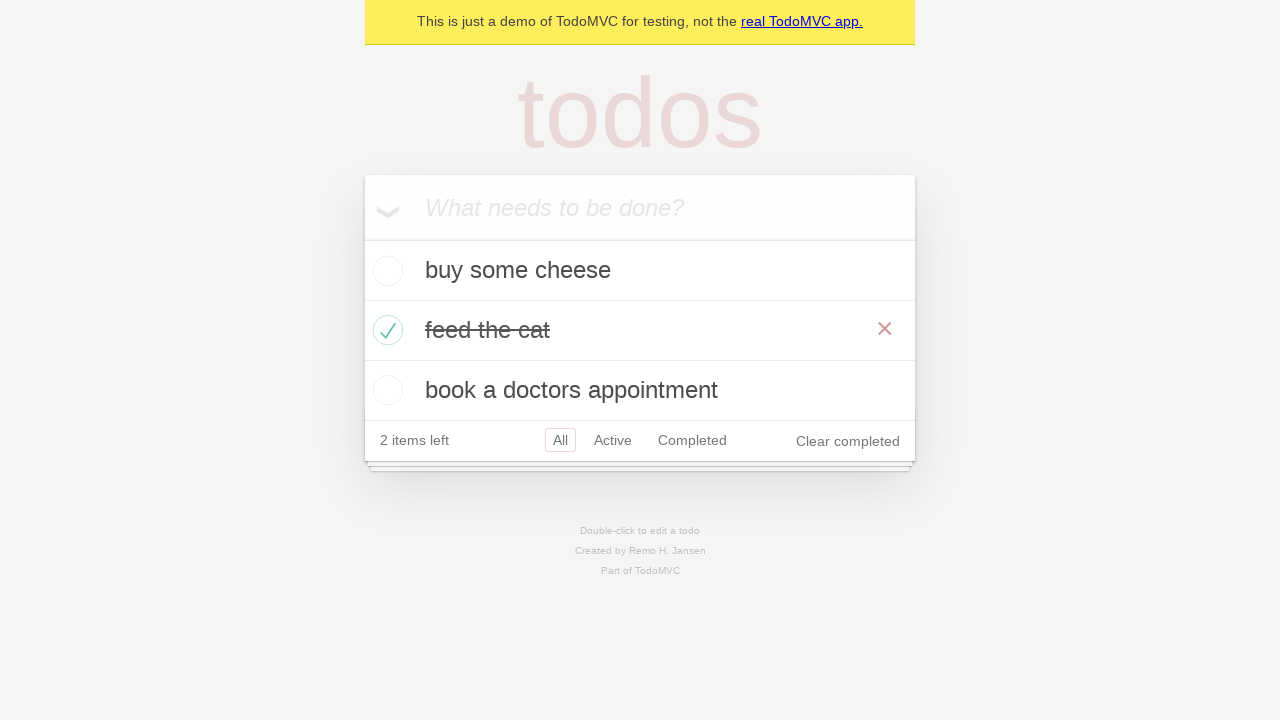

Clicked Active filter to display only incomplete items at (613, 440) on .filters >> text=Active
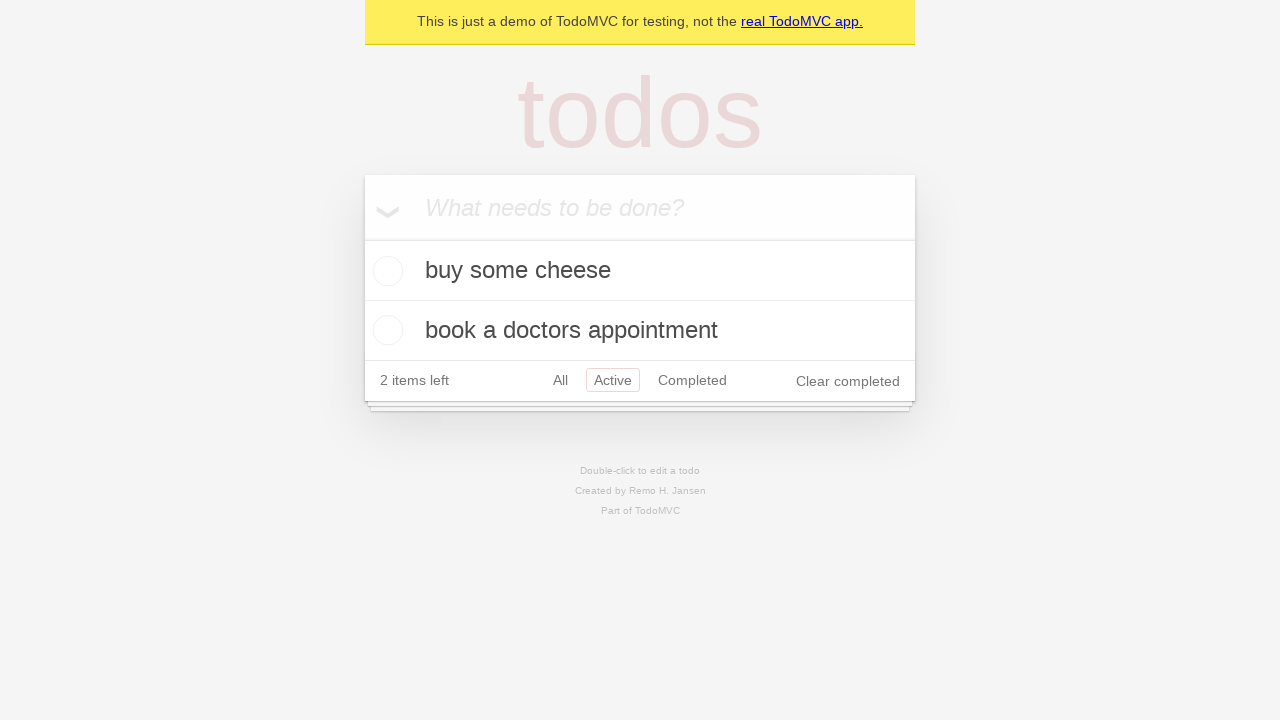

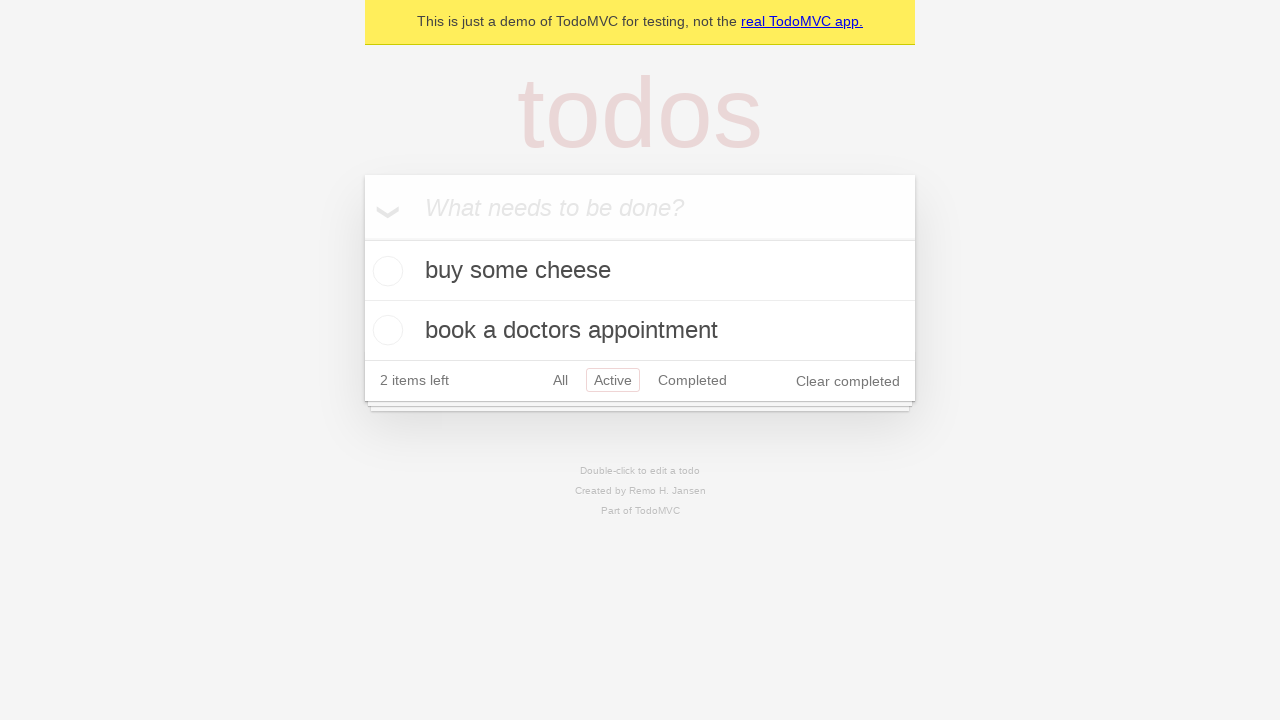